Tests dropdown menu functionality by clicking the dropdown button and selecting the autocomplete option from the menu

Starting URL: https://formy-project.herokuapp.com/dropdown

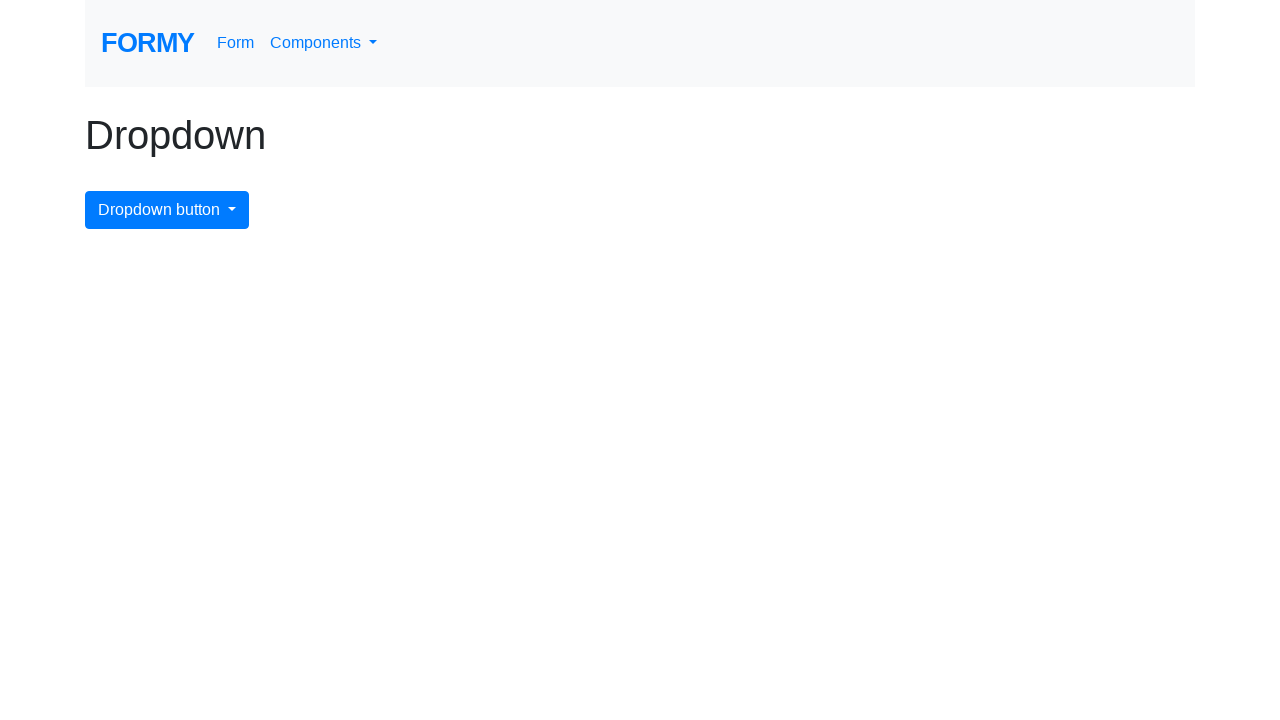

Clicked dropdown menu button at (167, 210) on #dropdownMenuButton
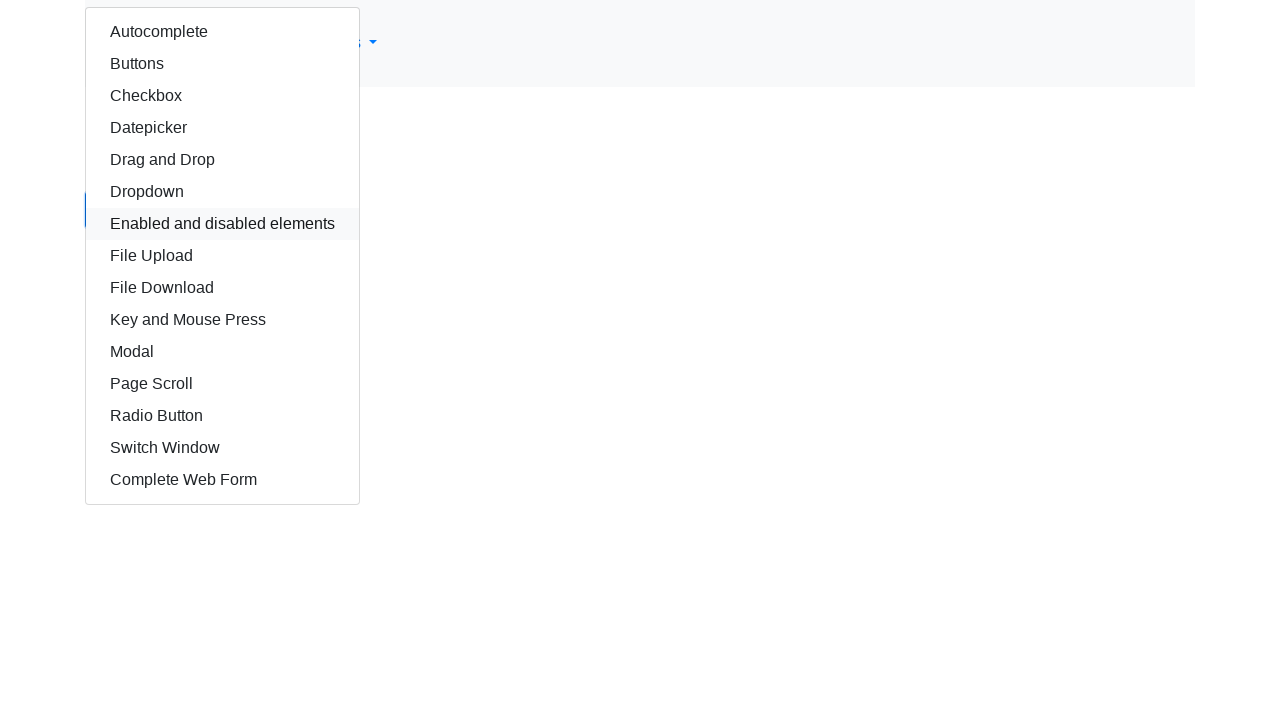

Selected autocomplete option from dropdown menu at (222, 32) on #autocomplete
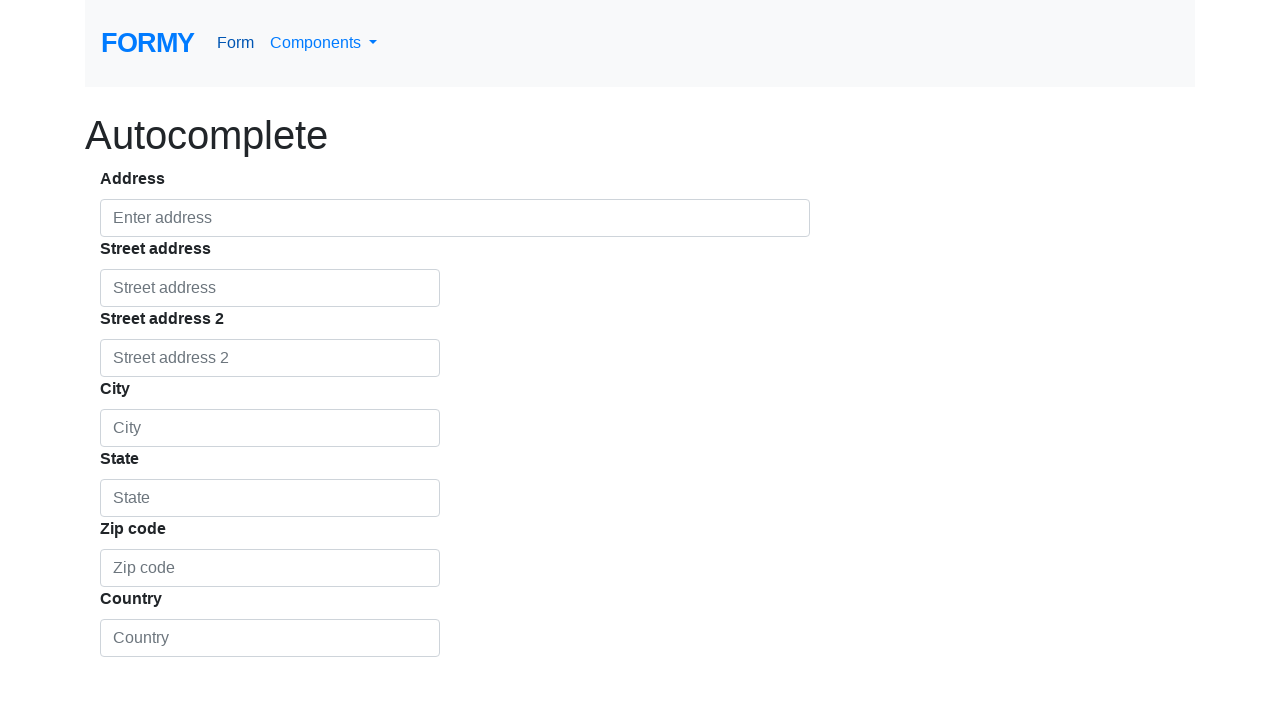

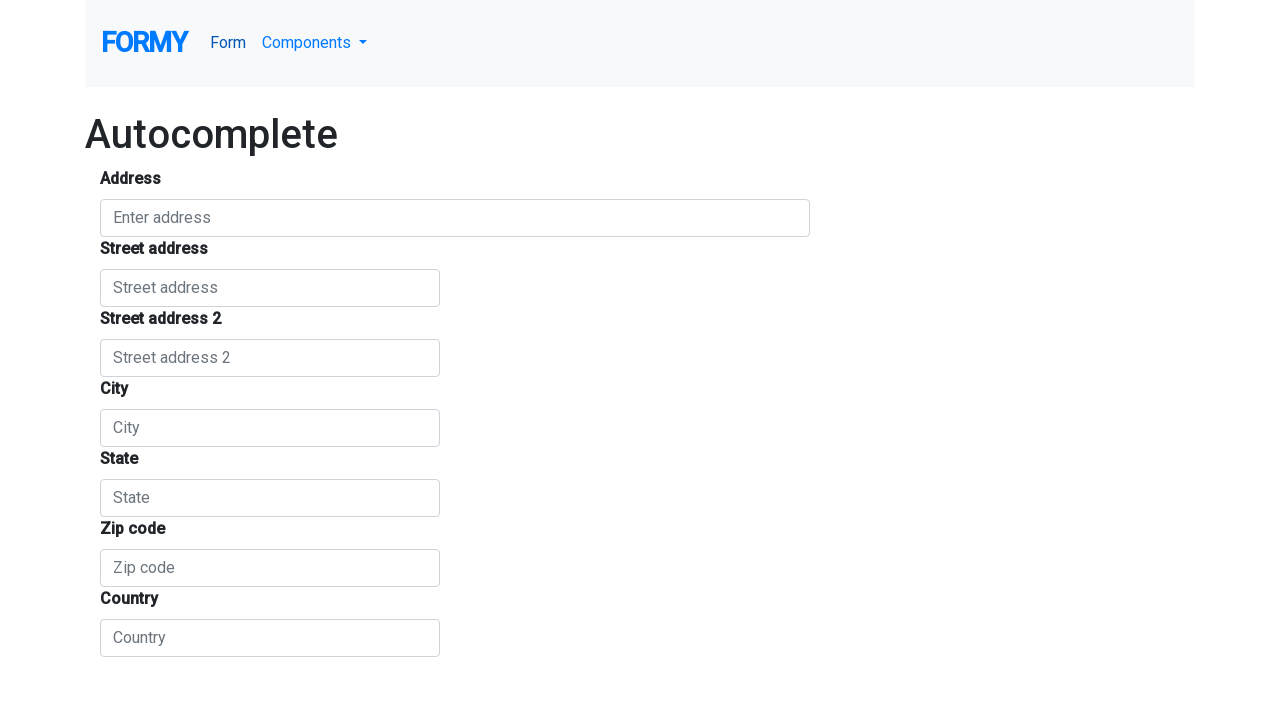